Tests React Semantic UI dropdown by selecting different user names from the dropdown list

Starting URL: https://react.semantic-ui.com/maximize/dropdown-example-selection/

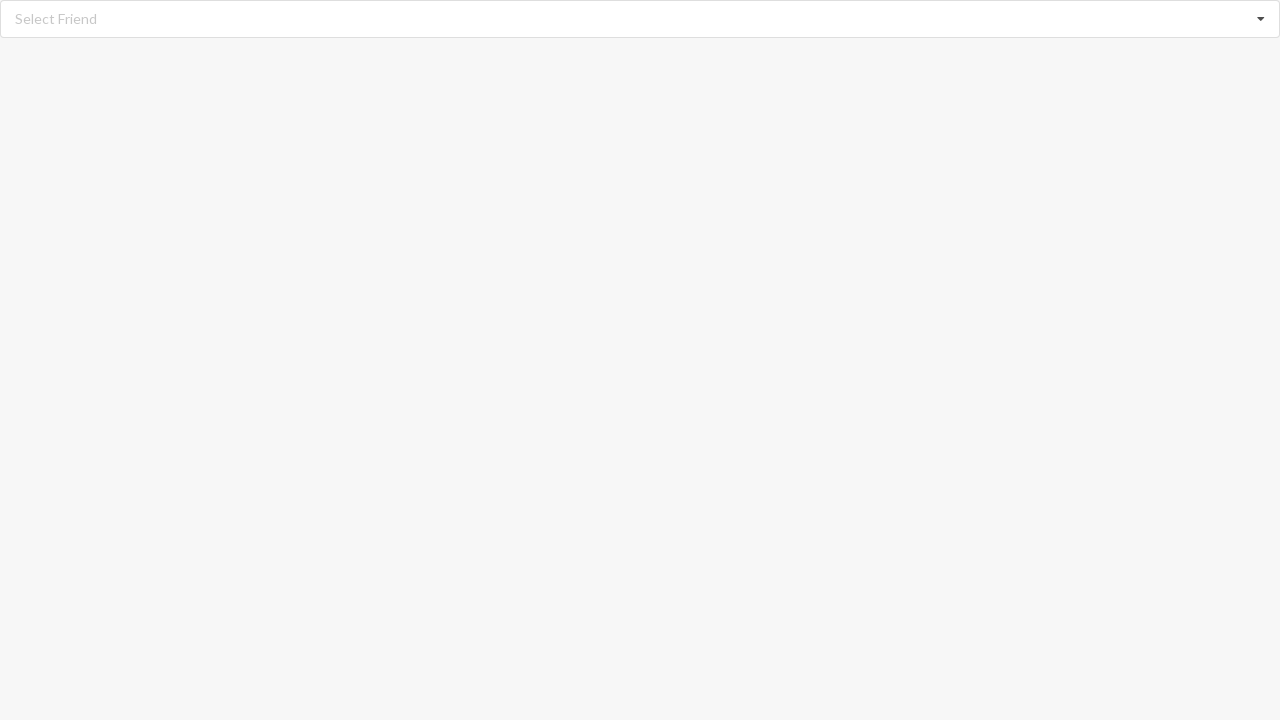

Clicked dropdown to open list of users at (640, 19) on div[role='listbox']
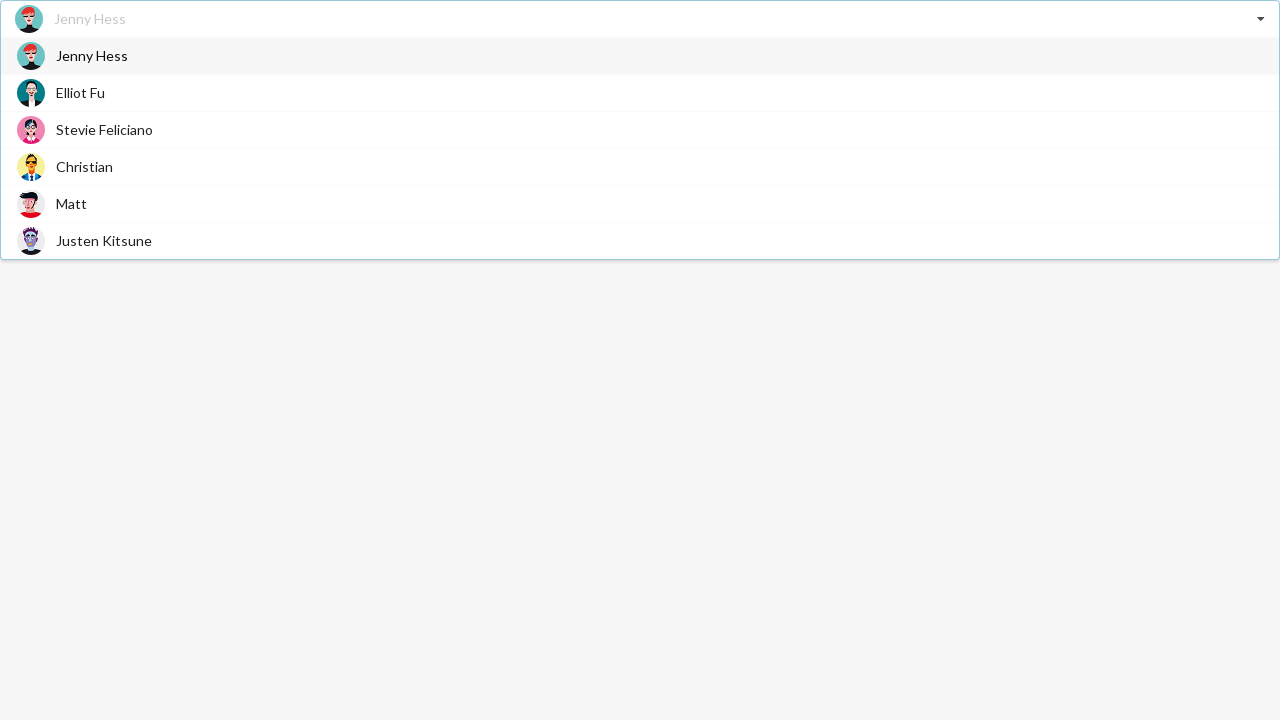

Selected 'Elliot Fu' from dropdown at (80, 92) on div[role='option'] span:has-text('Elliot Fu')
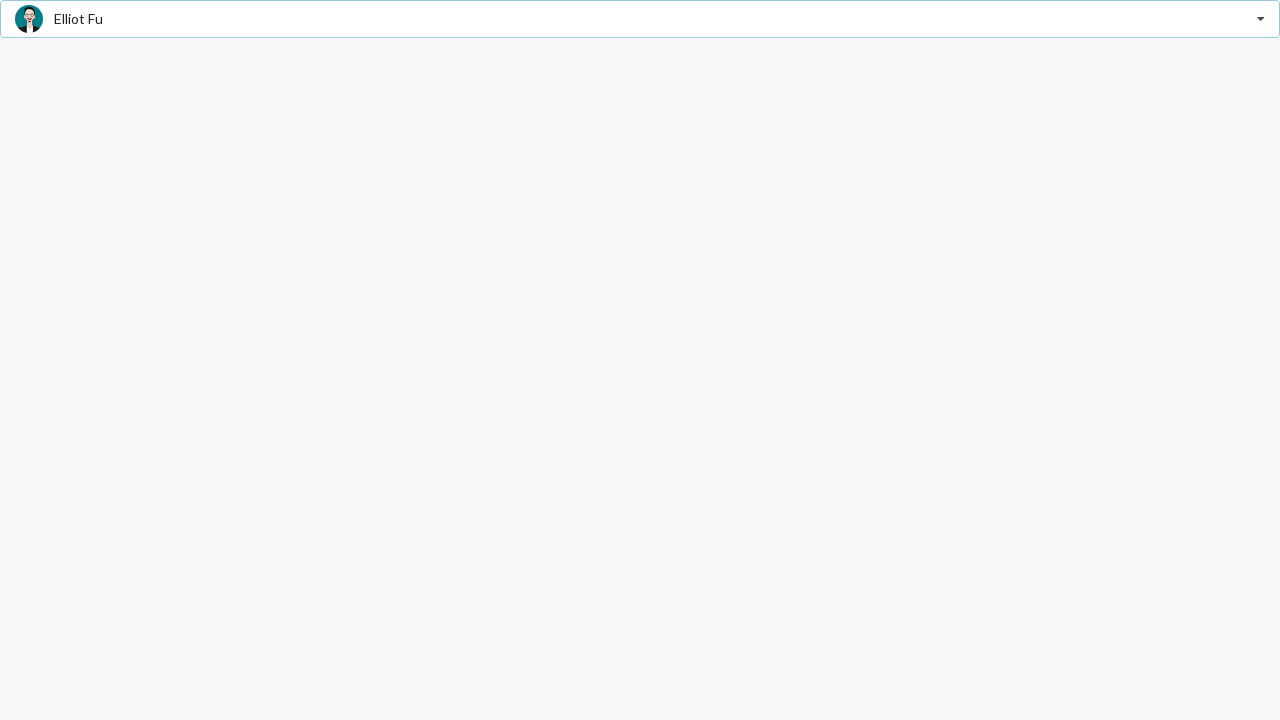

Clicked dropdown to open list of users again at (640, 19) on div[role='listbox']
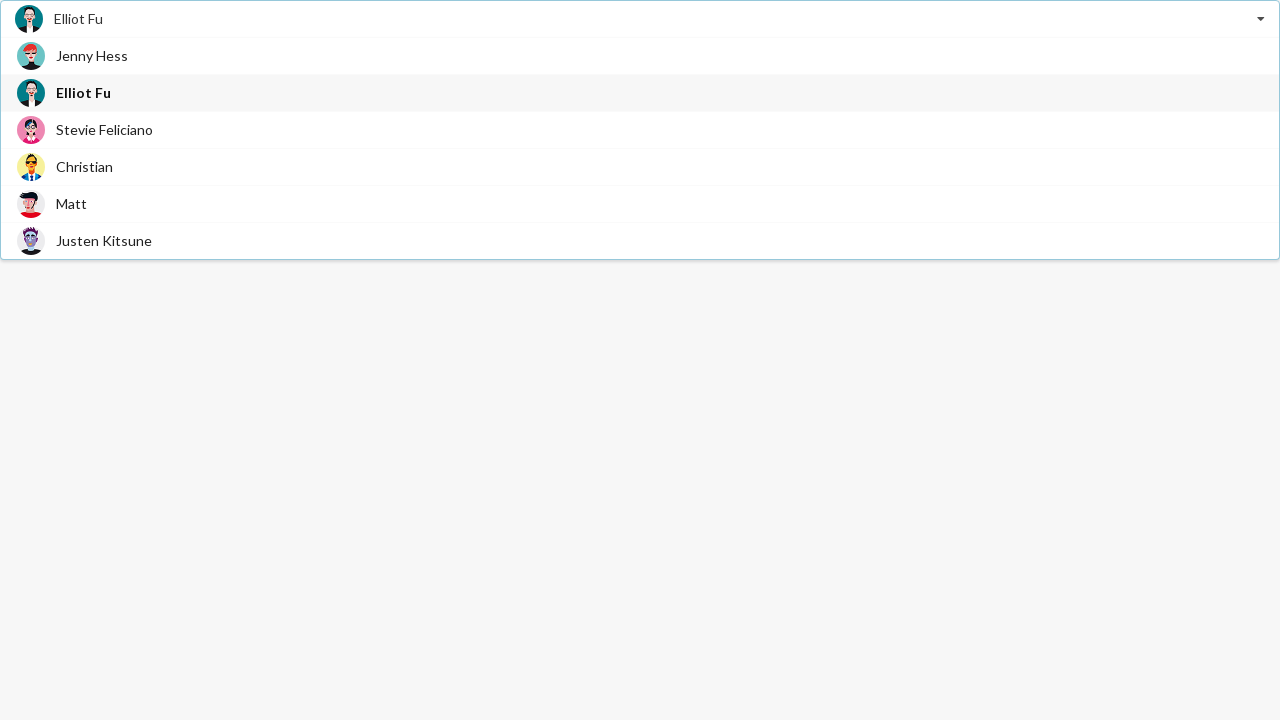

Selected 'Stevie Feliciano' from dropdown at (104, 130) on div[role='option'] span:has-text('Stevie Feliciano')
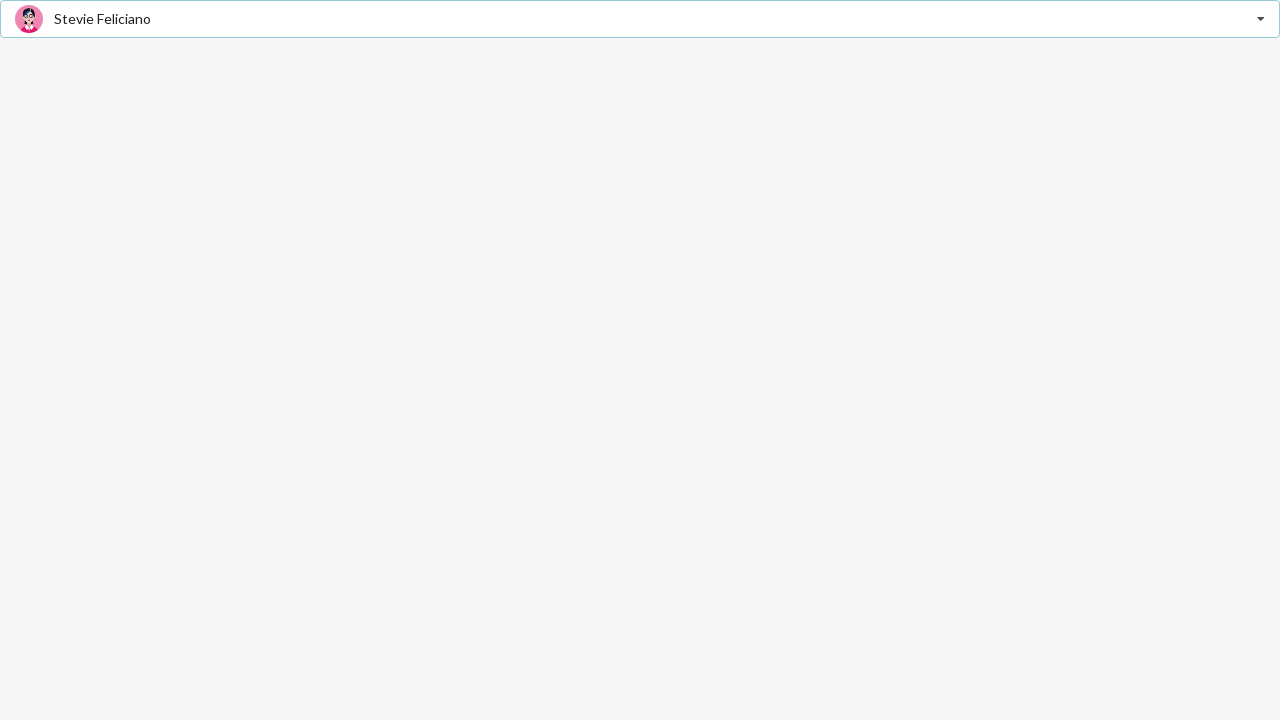

Clicked dropdown to open list of users again at (640, 19) on div[role='listbox']
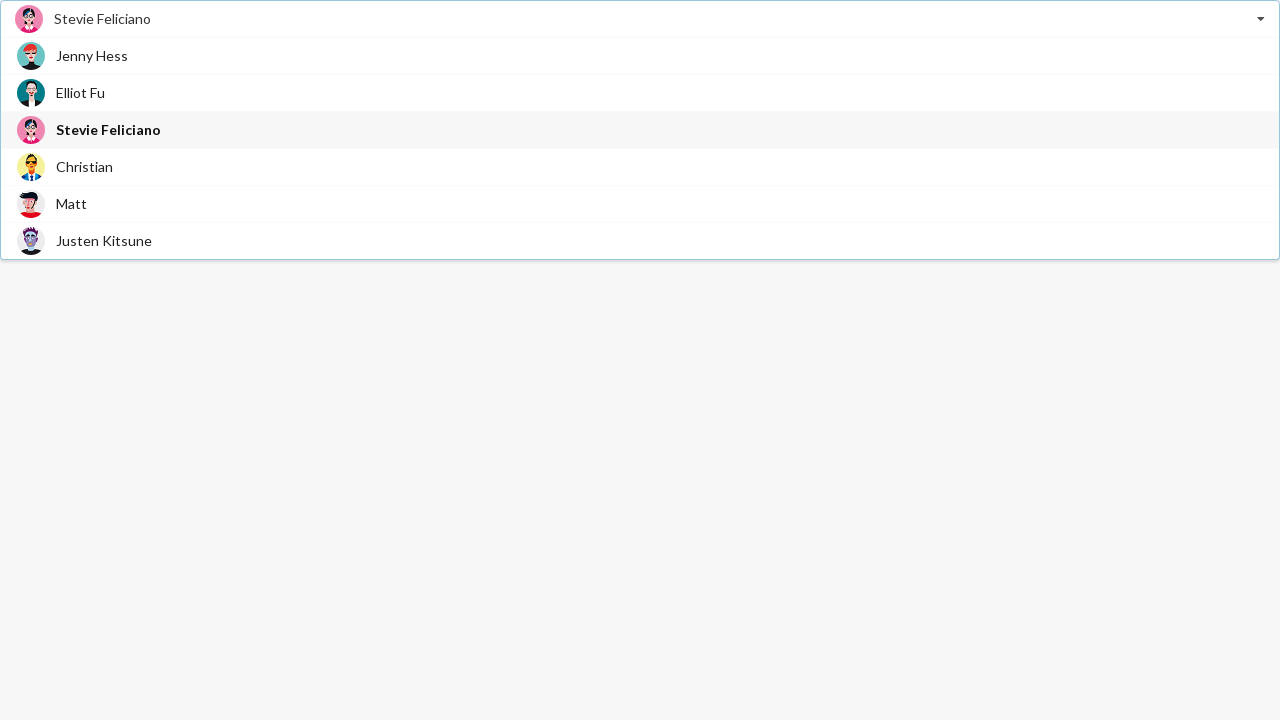

Selected 'Matt' from dropdown at (72, 204) on div[role='option'] span:has-text('Matt')
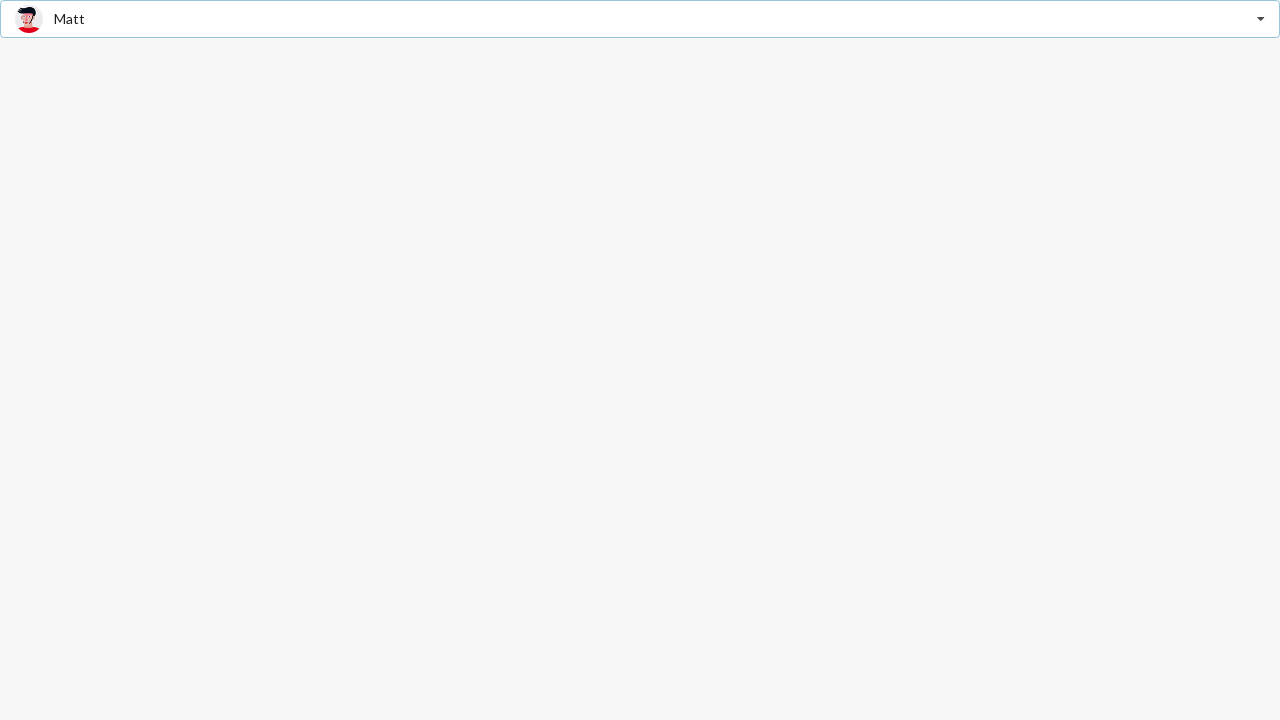

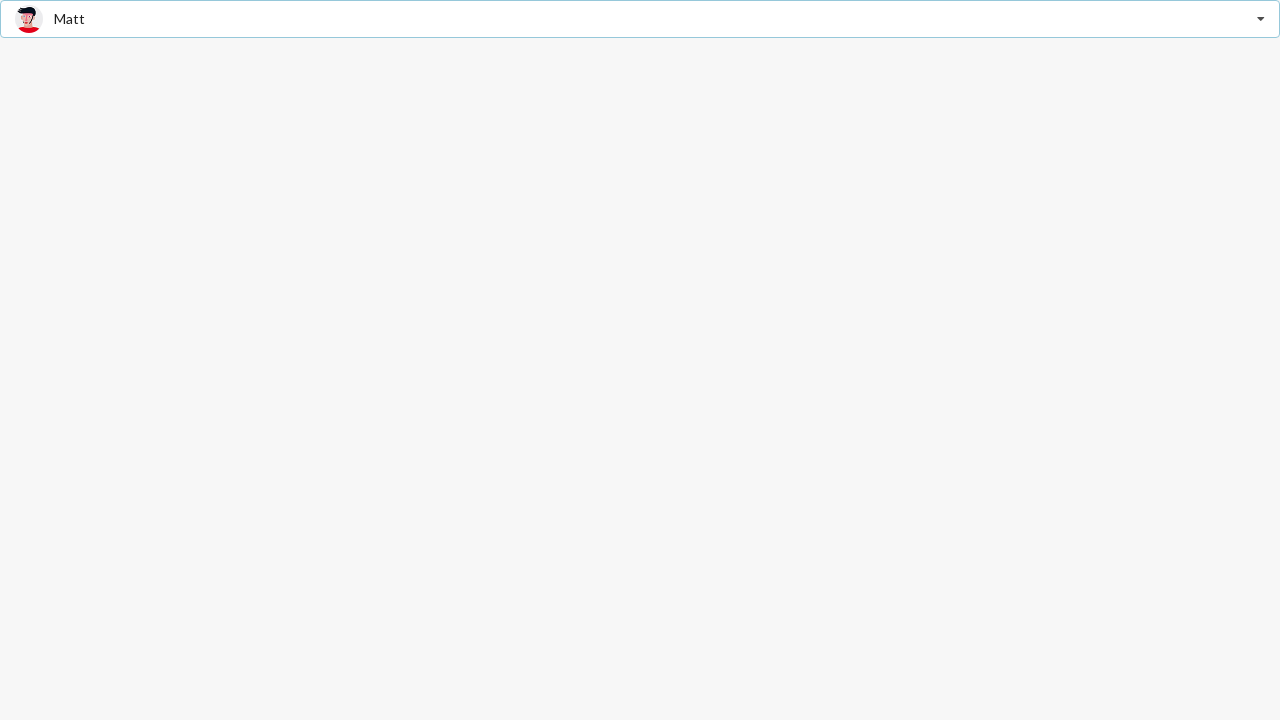